Tests registration form by filling in first name, last name, and email fields, then submitting the form and verifying success message

Starting URL: http://suninjuly.github.io/registration1.html

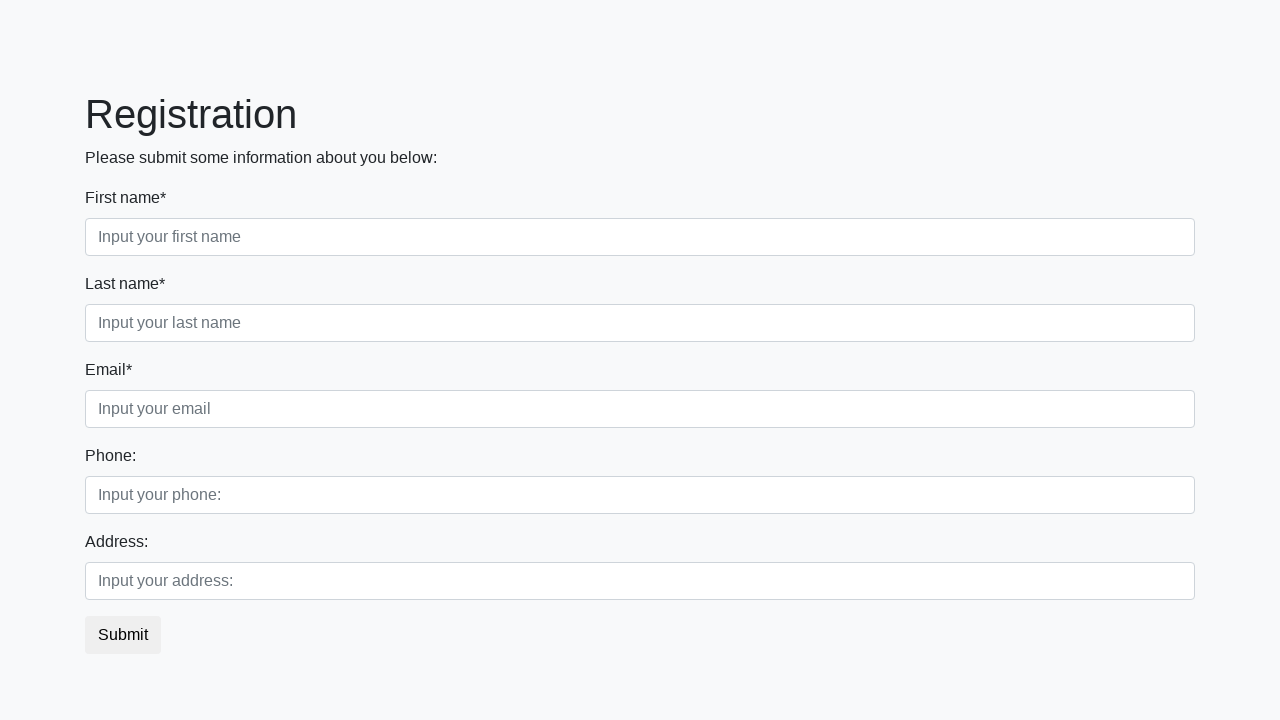

Filled first name field with 'John' on body>div>form>div.first_block>div.form-group.first_class>input
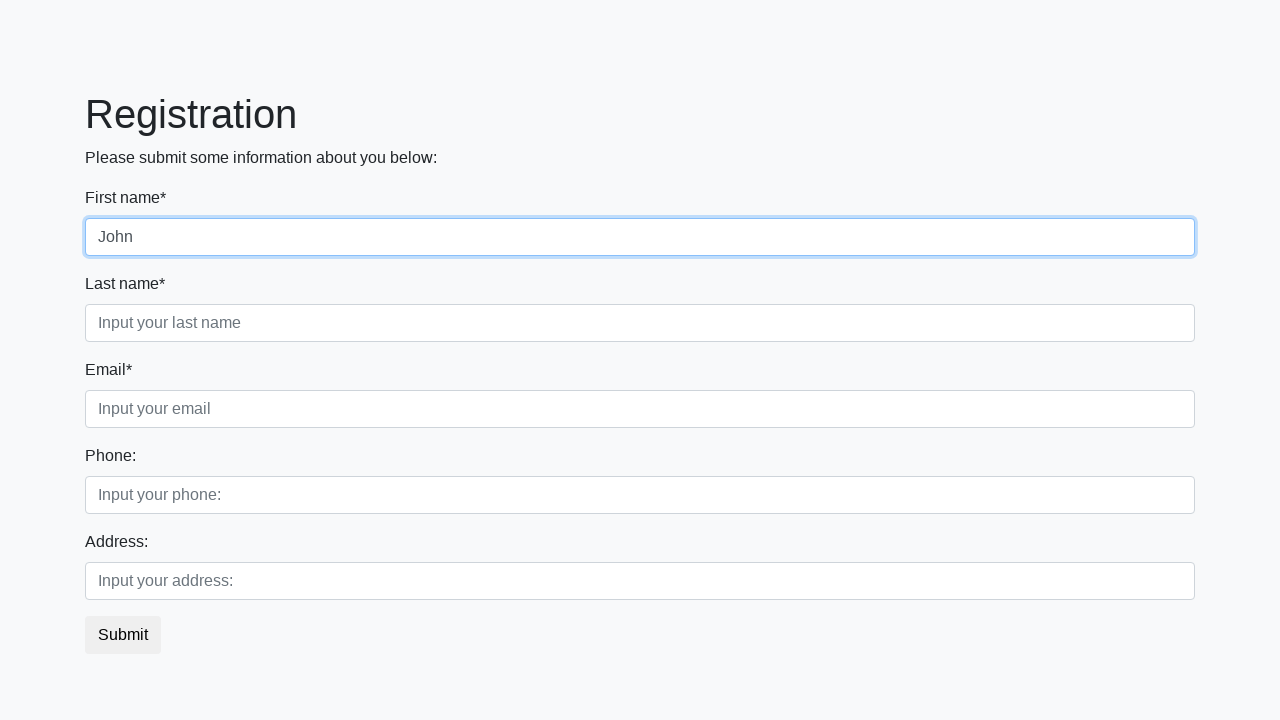

Filled last name field with 'Snow' on body>div>form>div.first_block>div.form-group.second_class>input
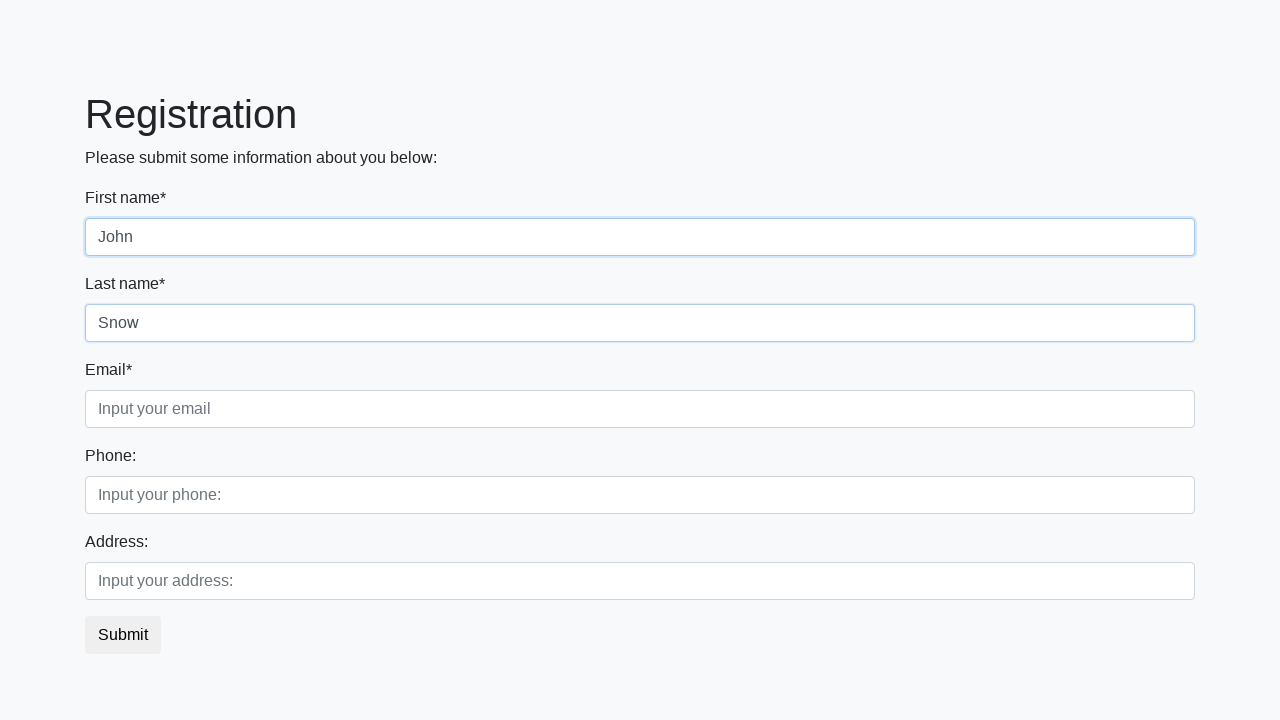

Filled email field with 'test@test.com' on body>div>form>div.first_block>div.form-group.third_class>input
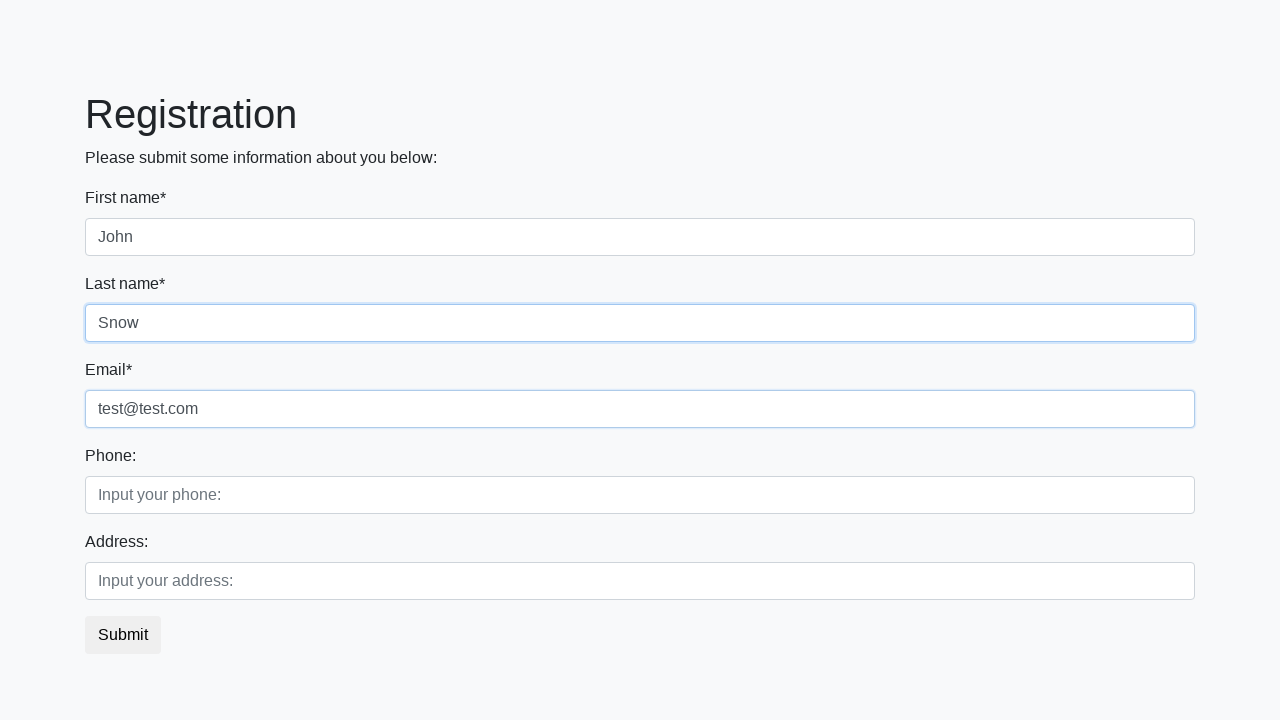

Clicked submit button to submit registration form at (123, 635) on button.btn
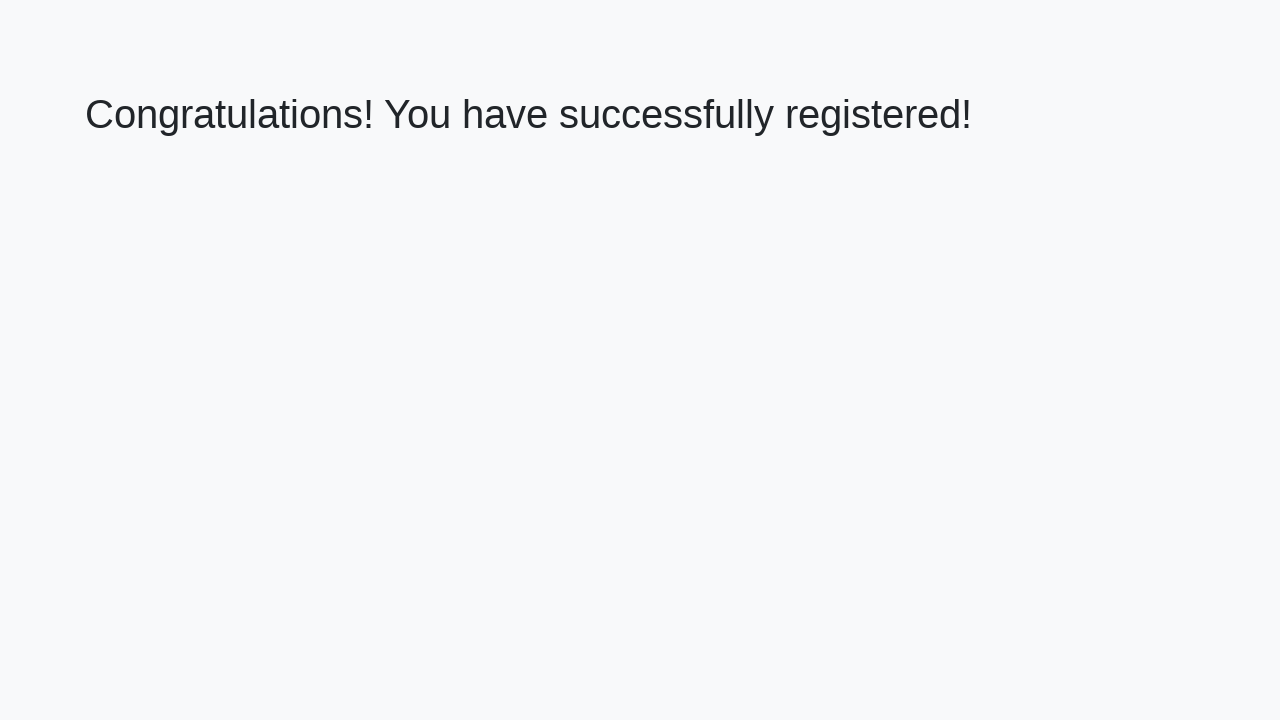

Success message appeared on page
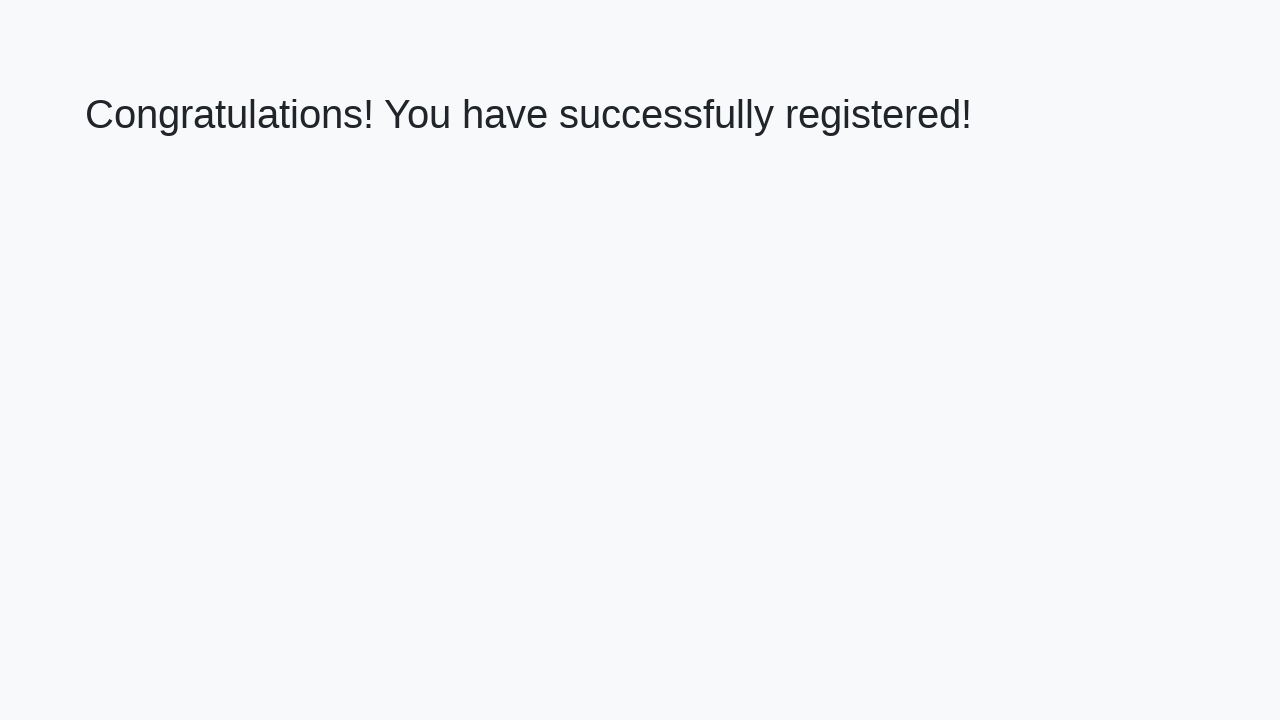

Retrieved success message text: 'Congratulations! You have successfully registered!'
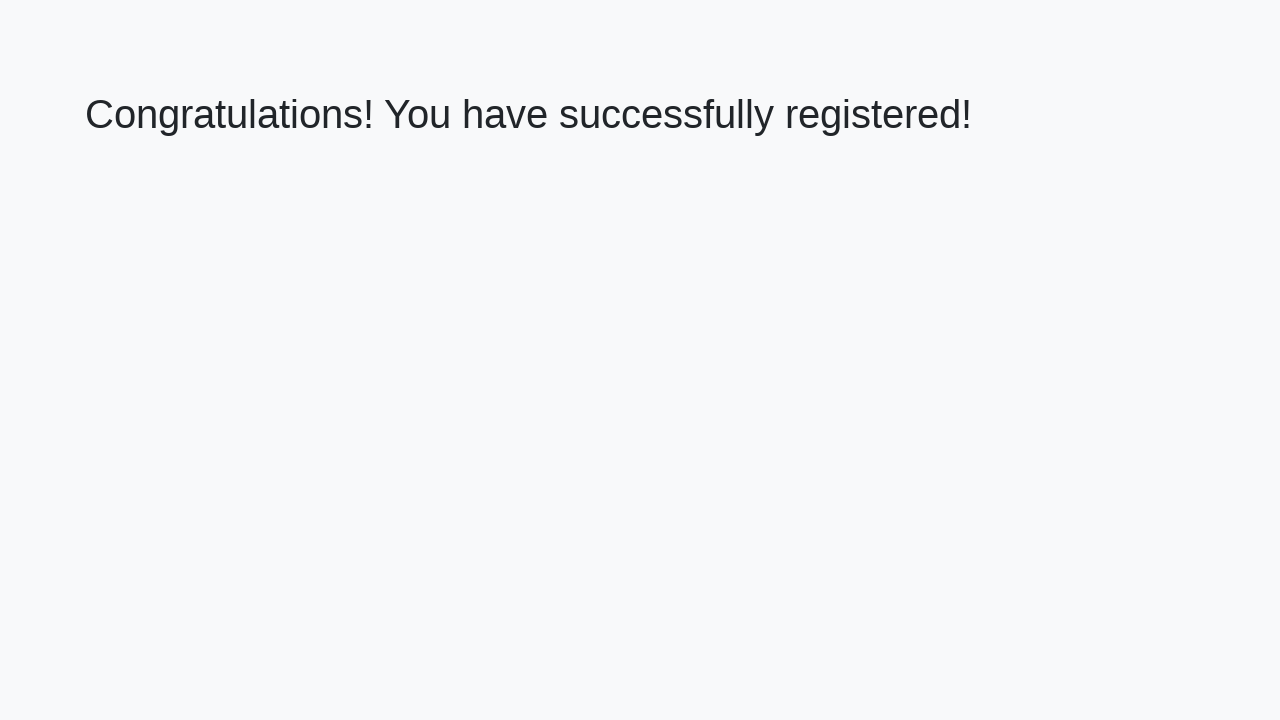

Verified success message matches expected text
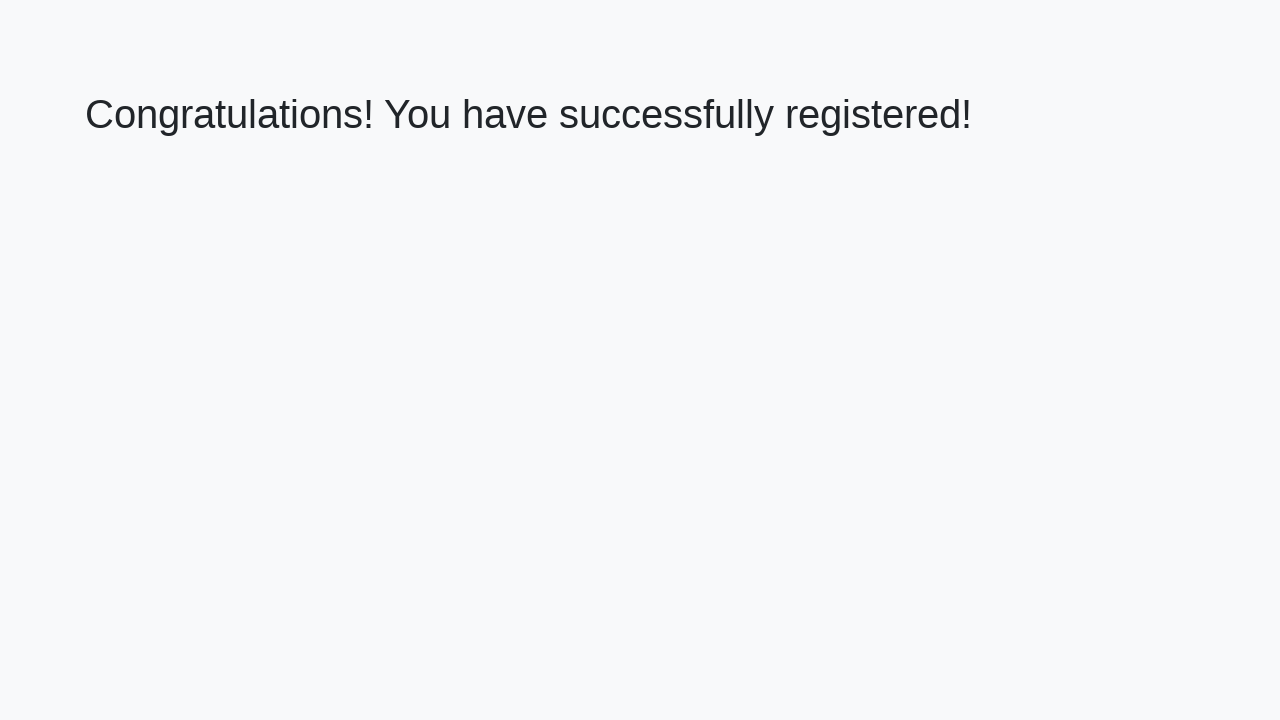

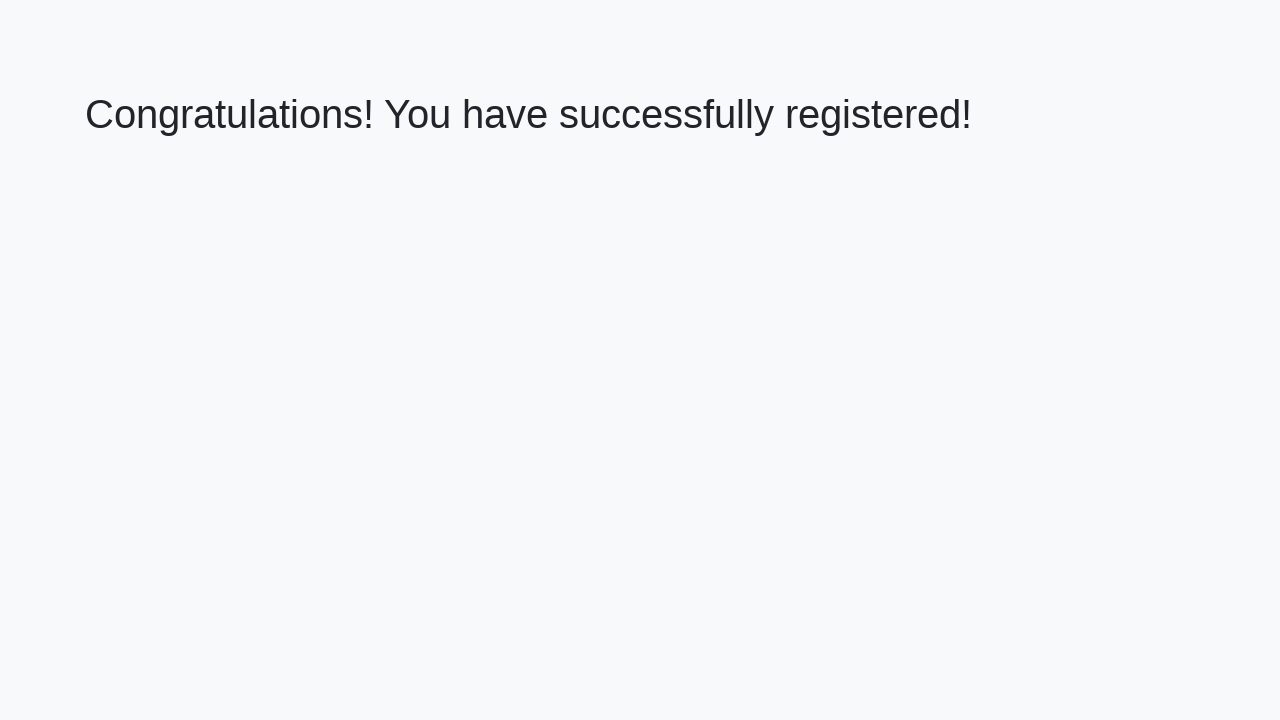